Tests a registration form with intentionally missing last name field to check form validation behavior

Starting URL: http://suninjuly.github.io/registration2.html

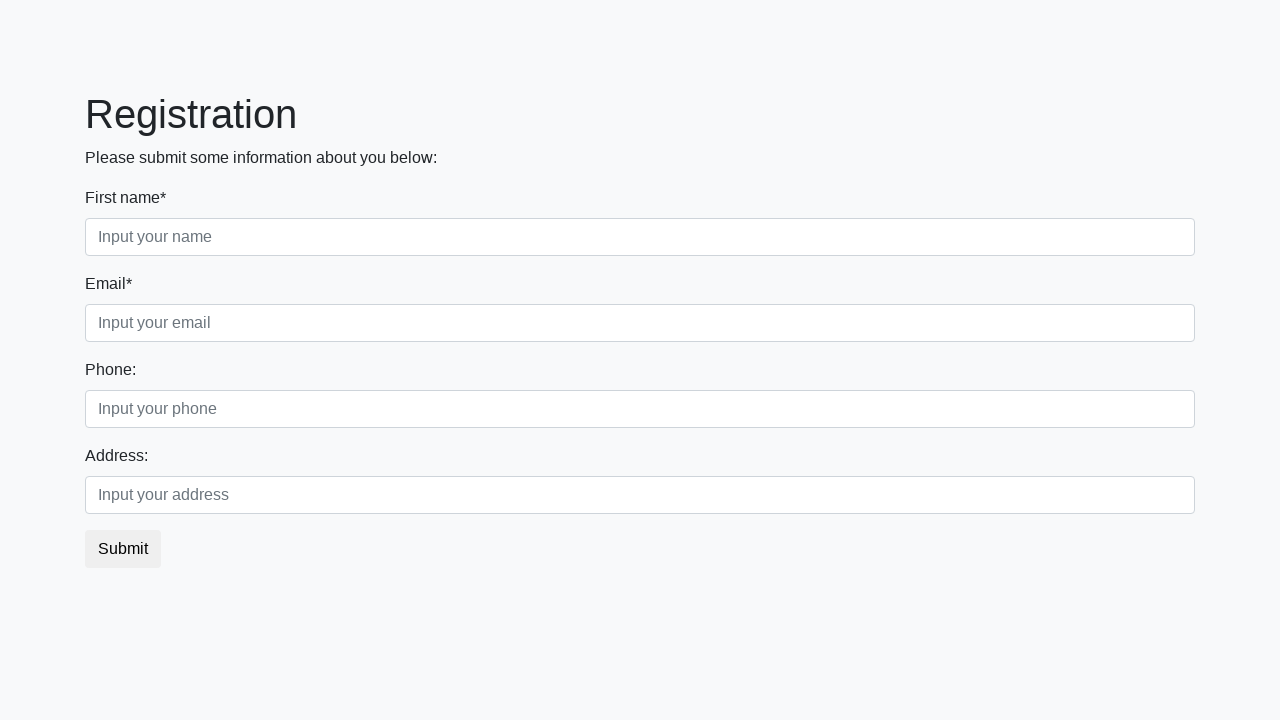

Filled first name field with 'Vlados' on div.first_block input.form-control.first
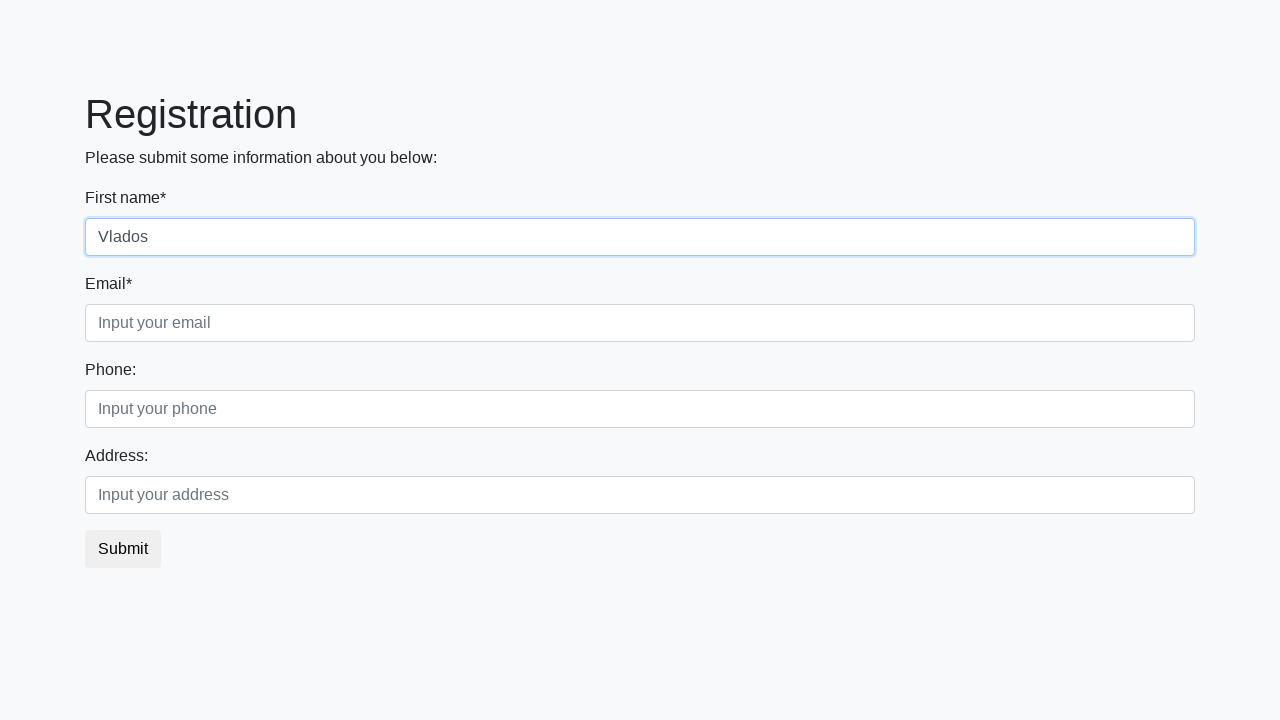

Filled email field with 'Berk@mail.com' on div.first_block input.form-control.third
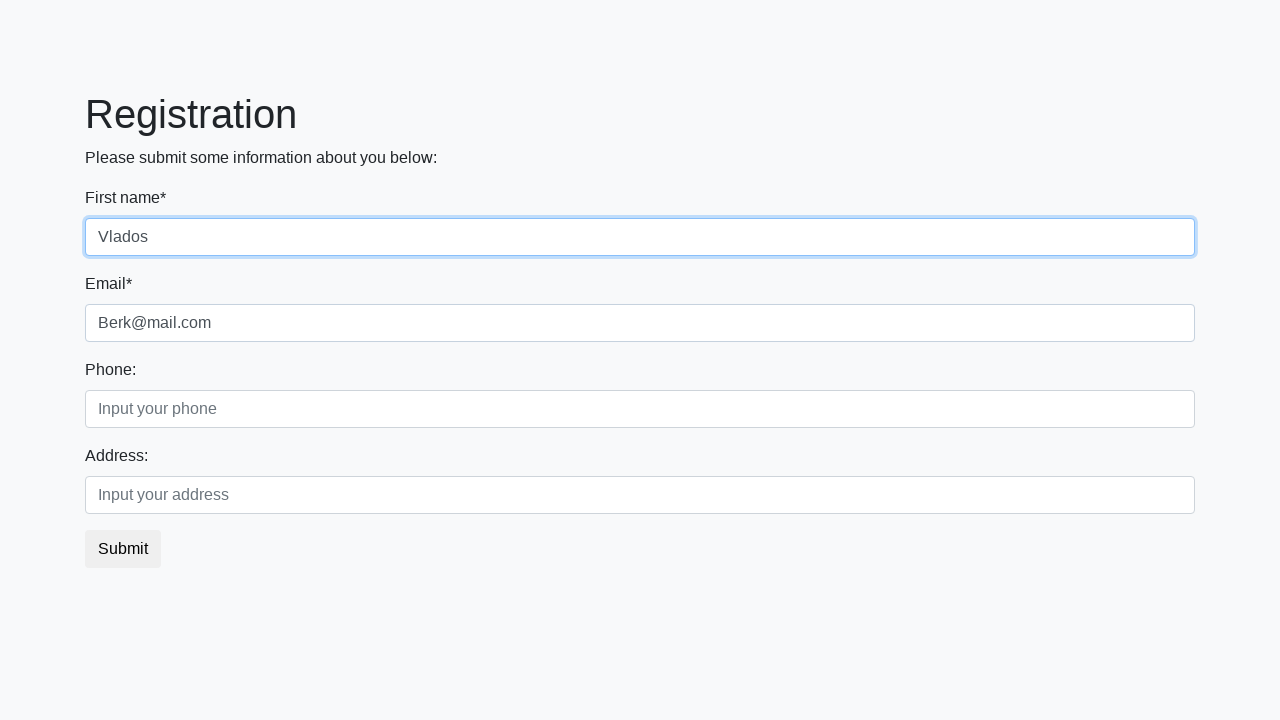

Filled phone field with '8-800-555-3535' on div.second_block input.form-control.first
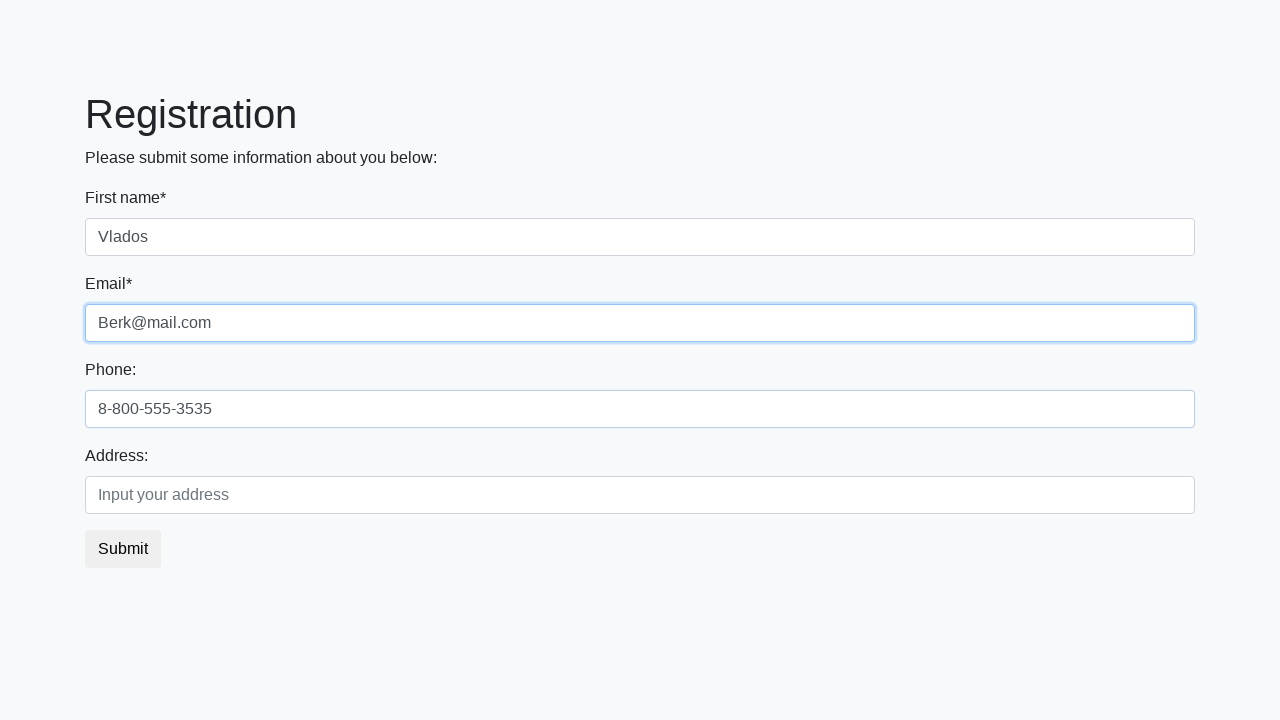

Filled address field with 'Yakutia zhi est' on div.second_block input.form-control.second
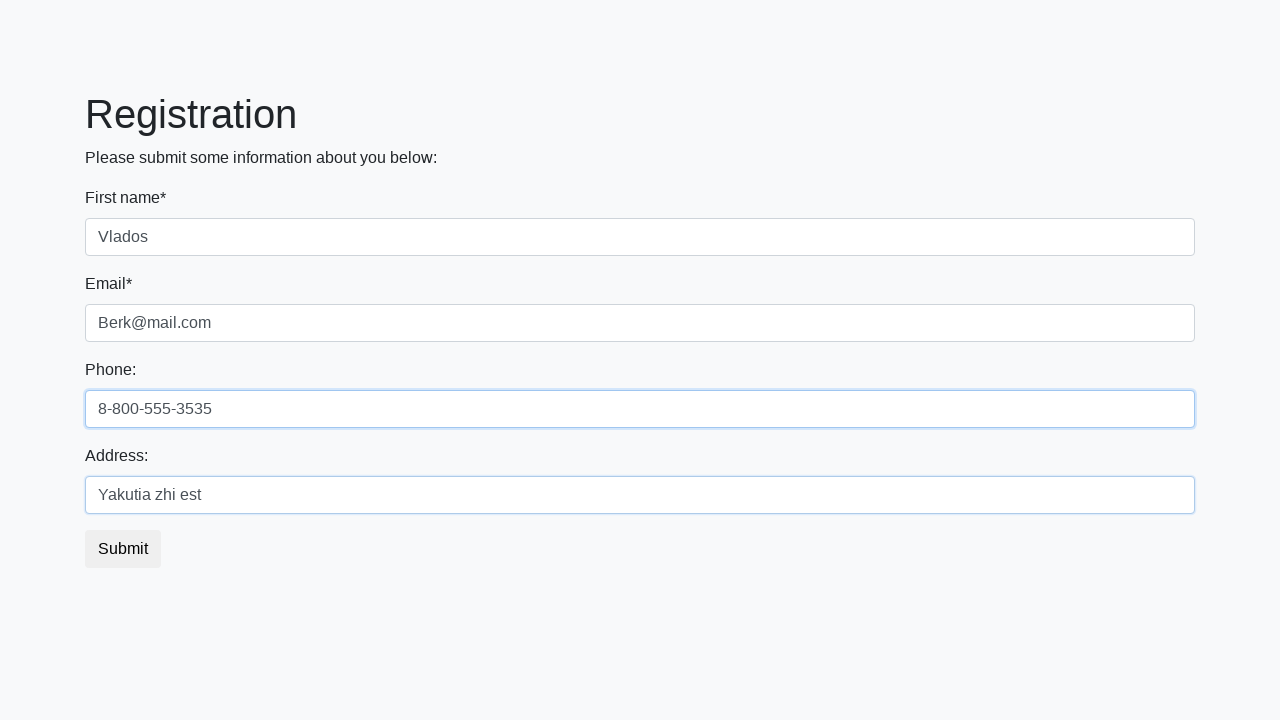

Clicked submit button to submit registration form at (123, 549) on button.btn
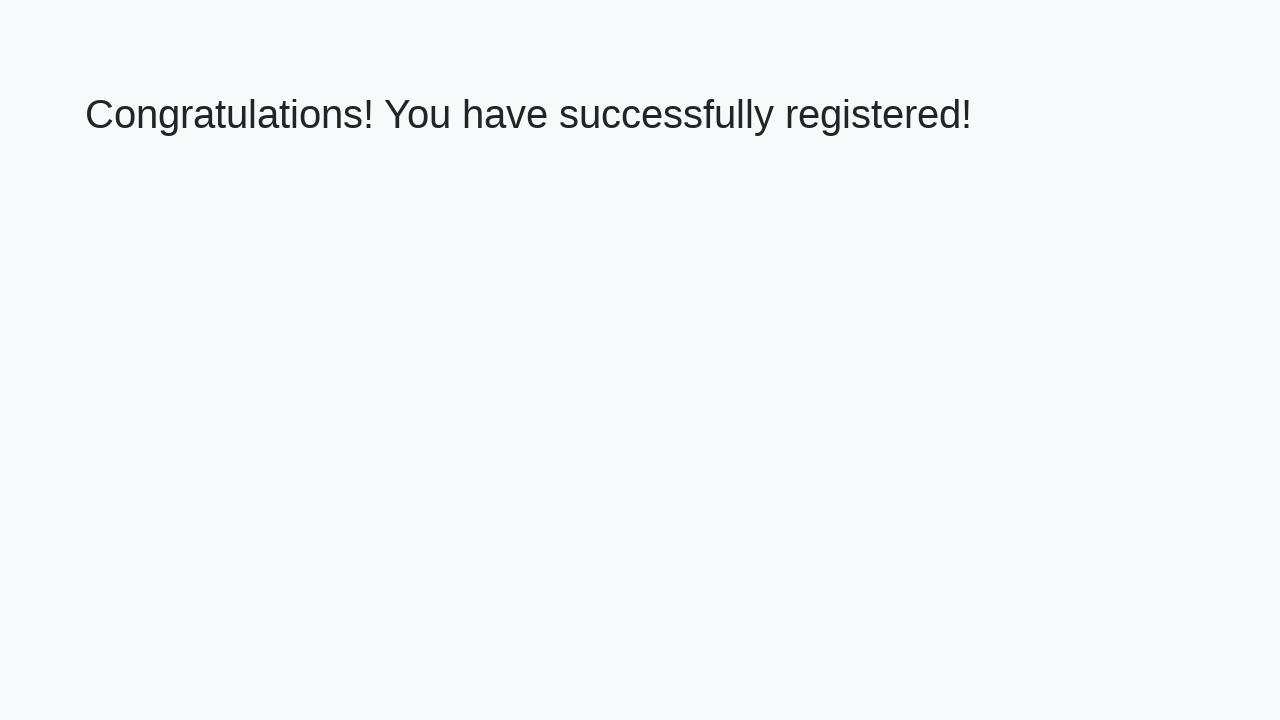

Waited for success message (h1 element) to appear
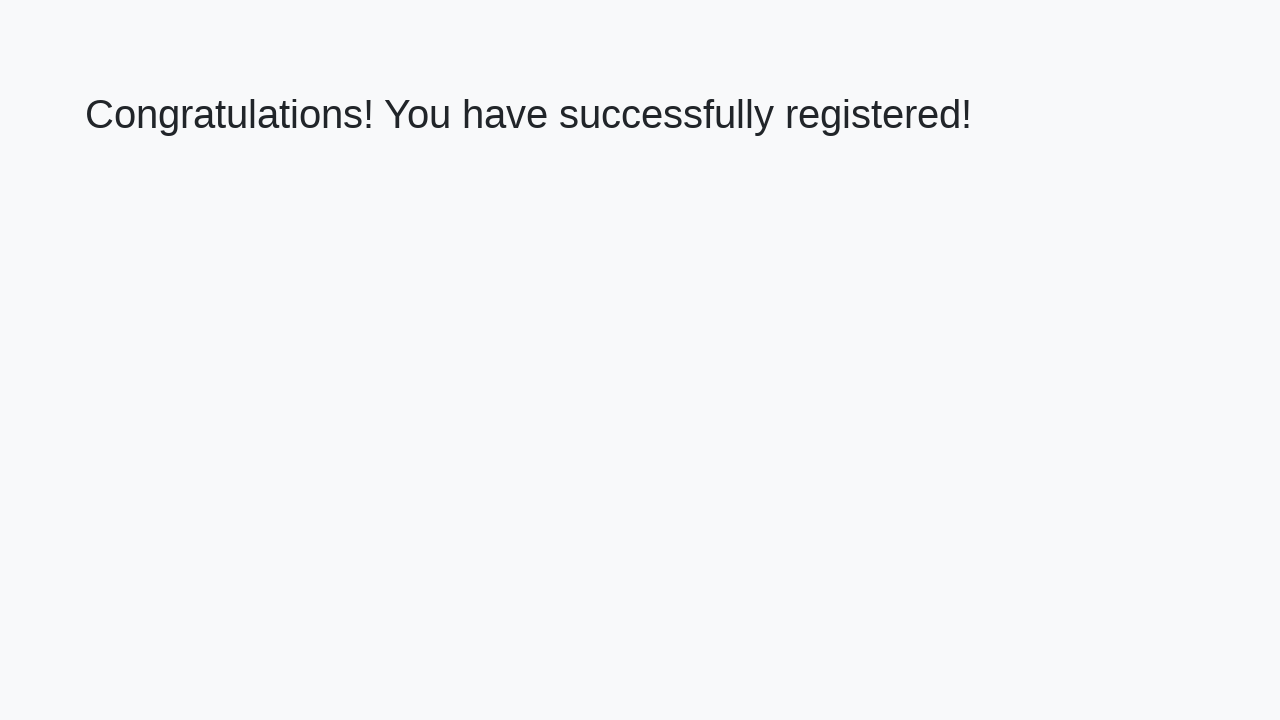

Verified registration success message displayed correctly
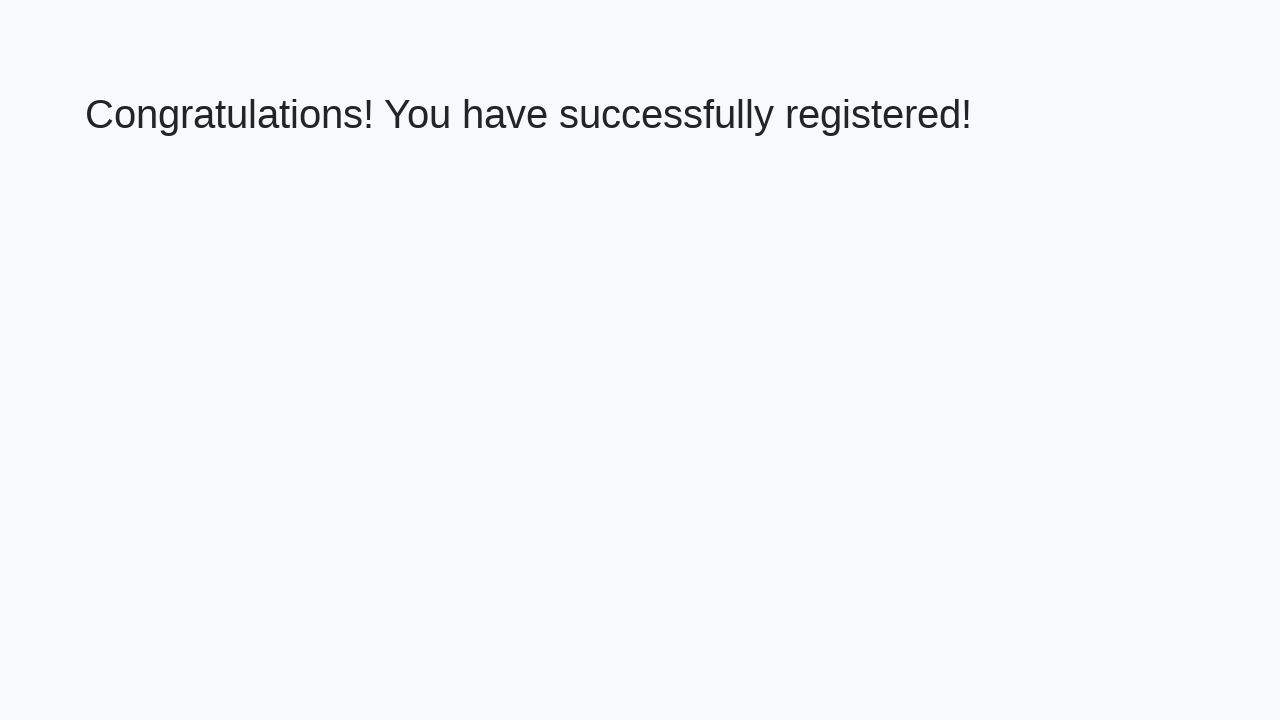

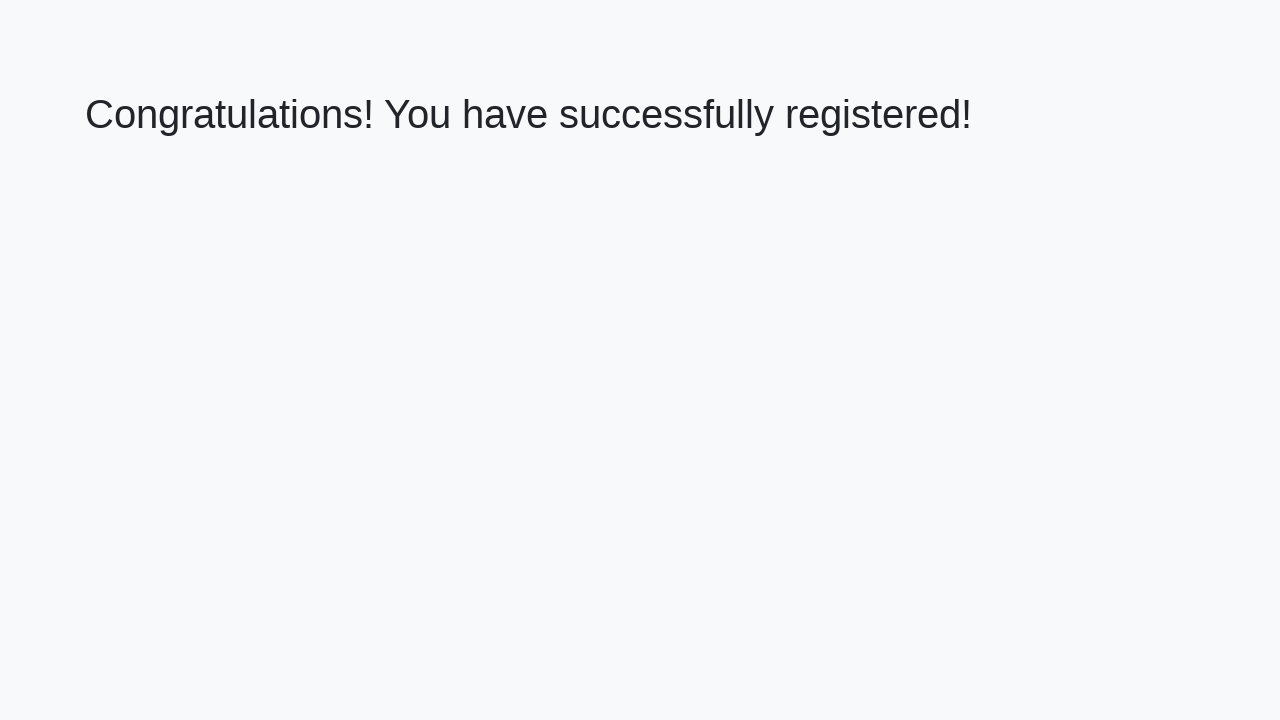